Tests the calculator's addition of zero with a positive number (0 + 1 = 1)

Starting URL: https://testsheepnz.github.io/BasicCalculator.html

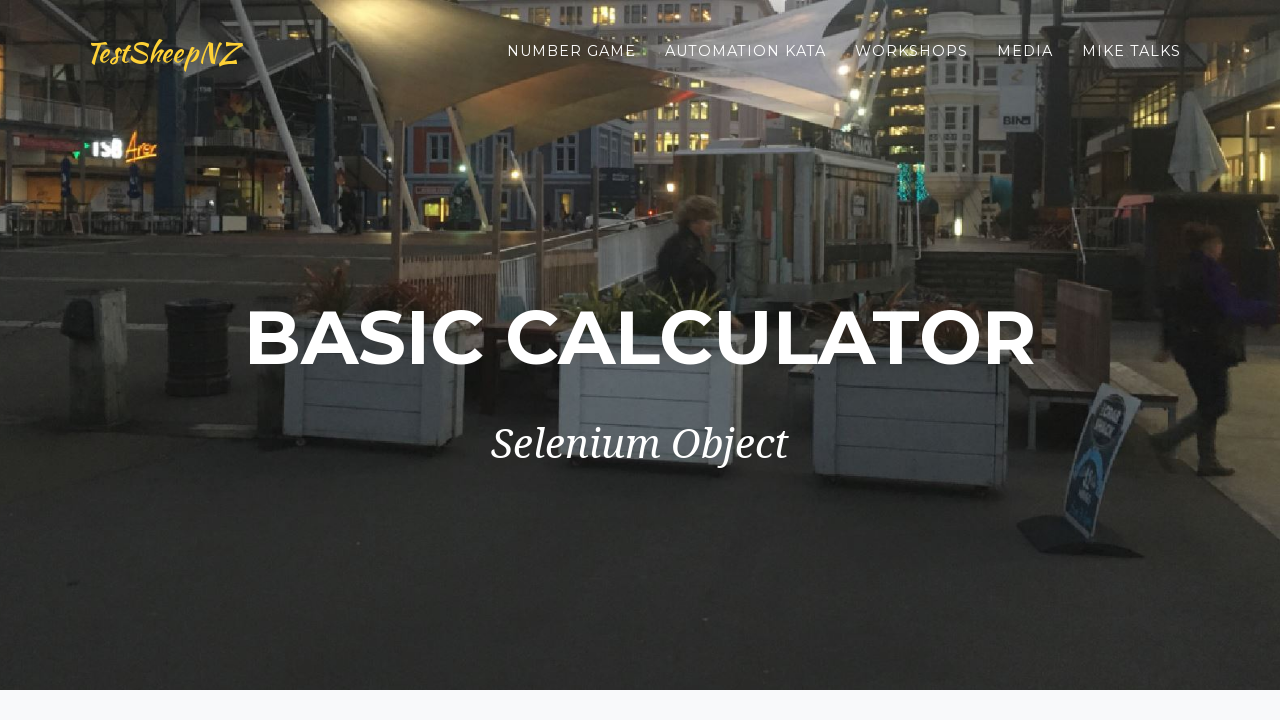

Filled first number field with 0 on #number1Field
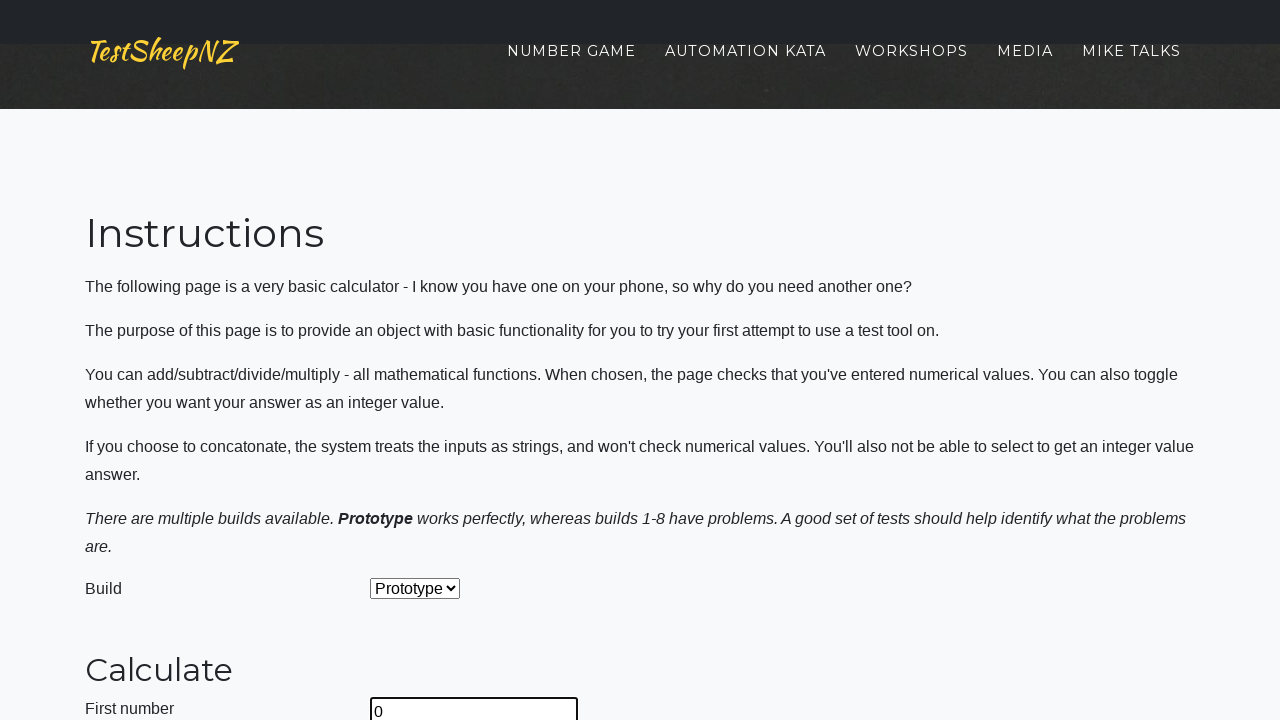

Filled second number field with 1 on #number2Field
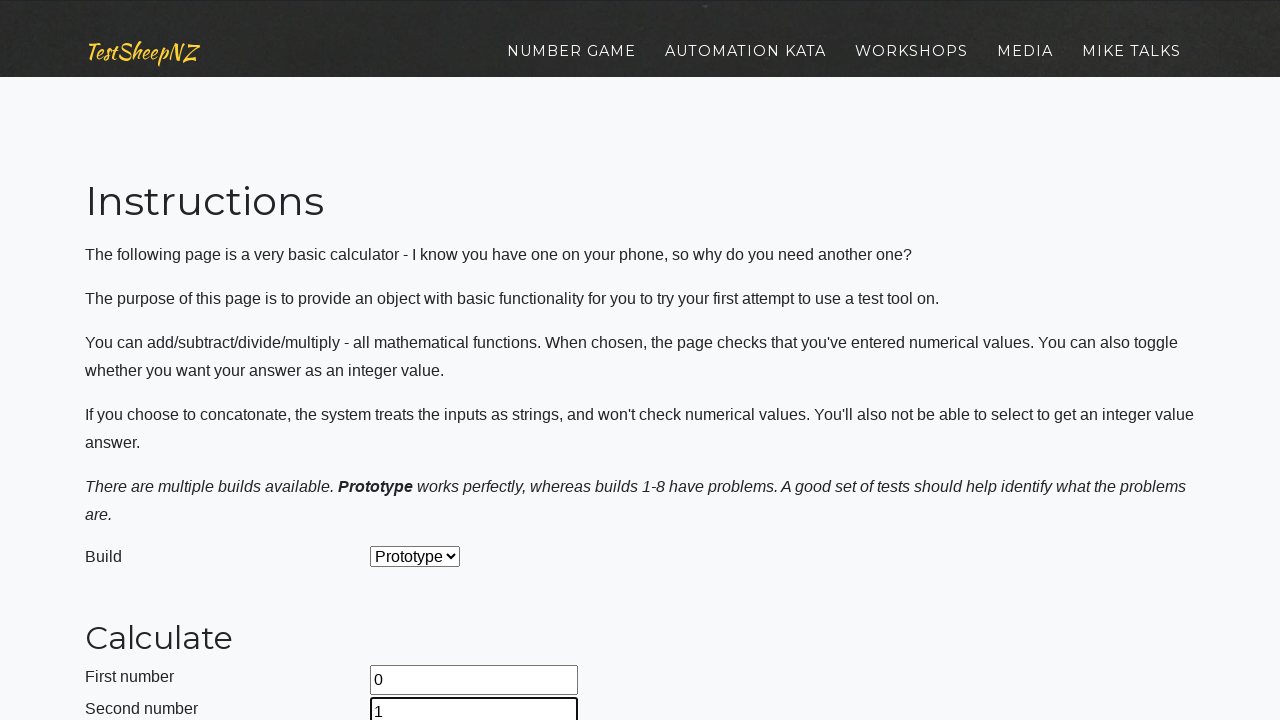

Selected Add operation from dropdown on #selectOperationDropdown
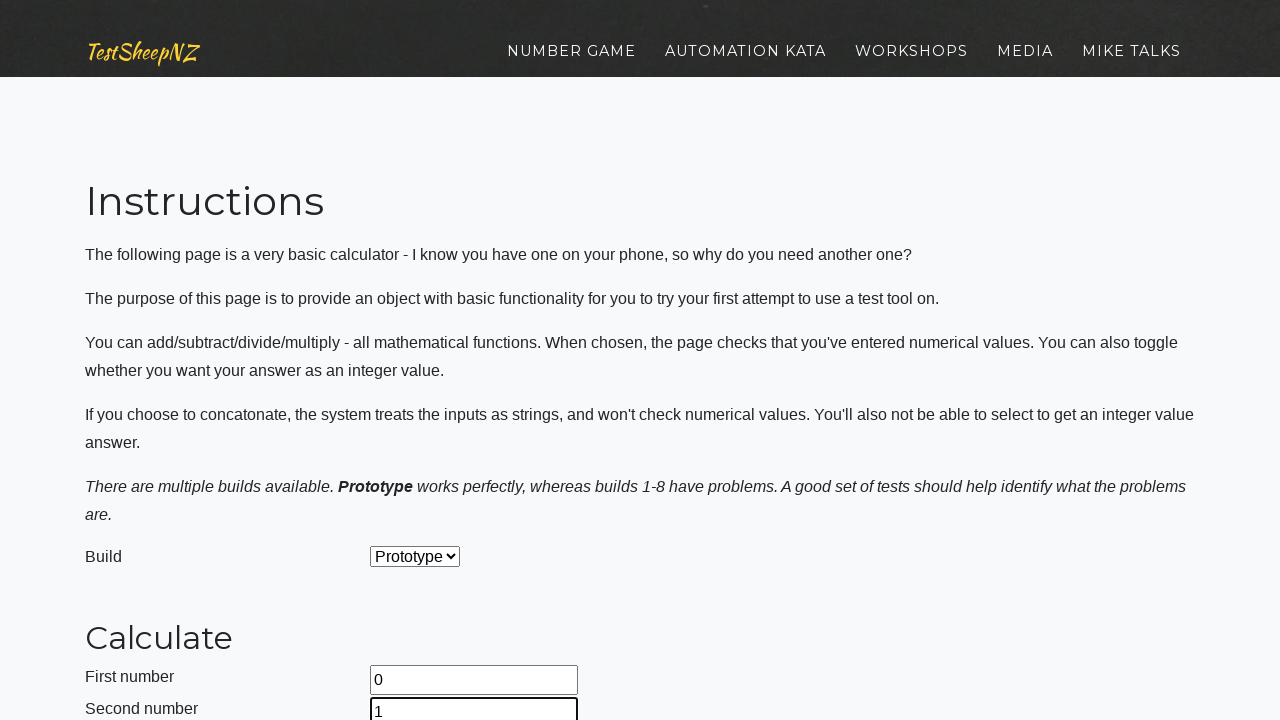

Clicked calculate button at (422, 361) on #calculateButton
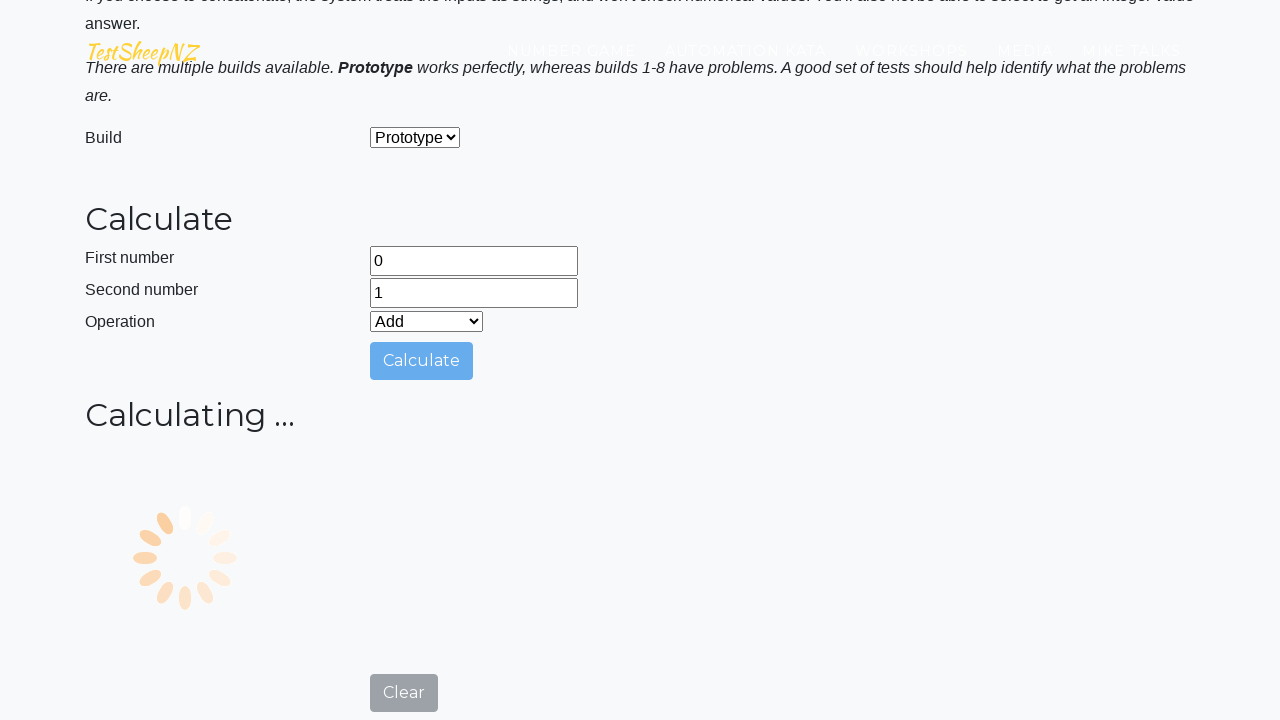

Verified answer field displays result of 1 (0 + 1 = 1)
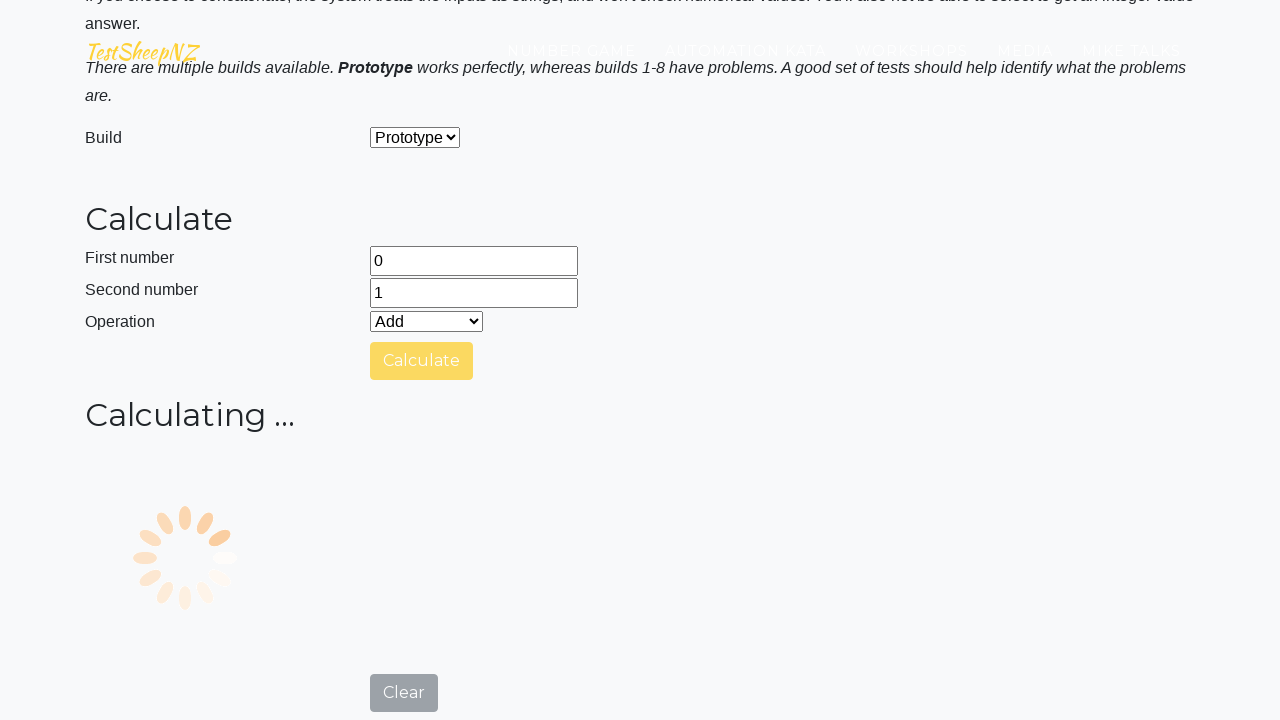

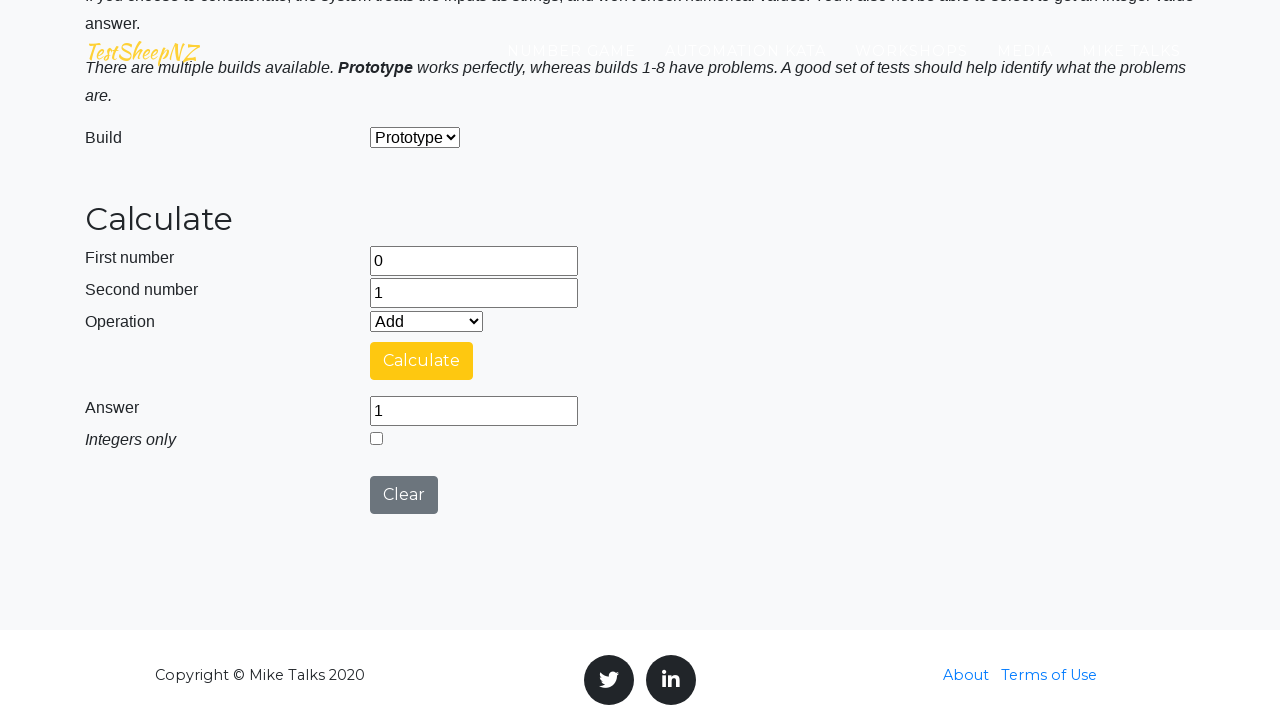